Tests dynamic loading with a 5-second wait, clicks the start button and verifies the "Hello World!" text appears

Starting URL: https://automationfc.github.io/dynamic-loading/

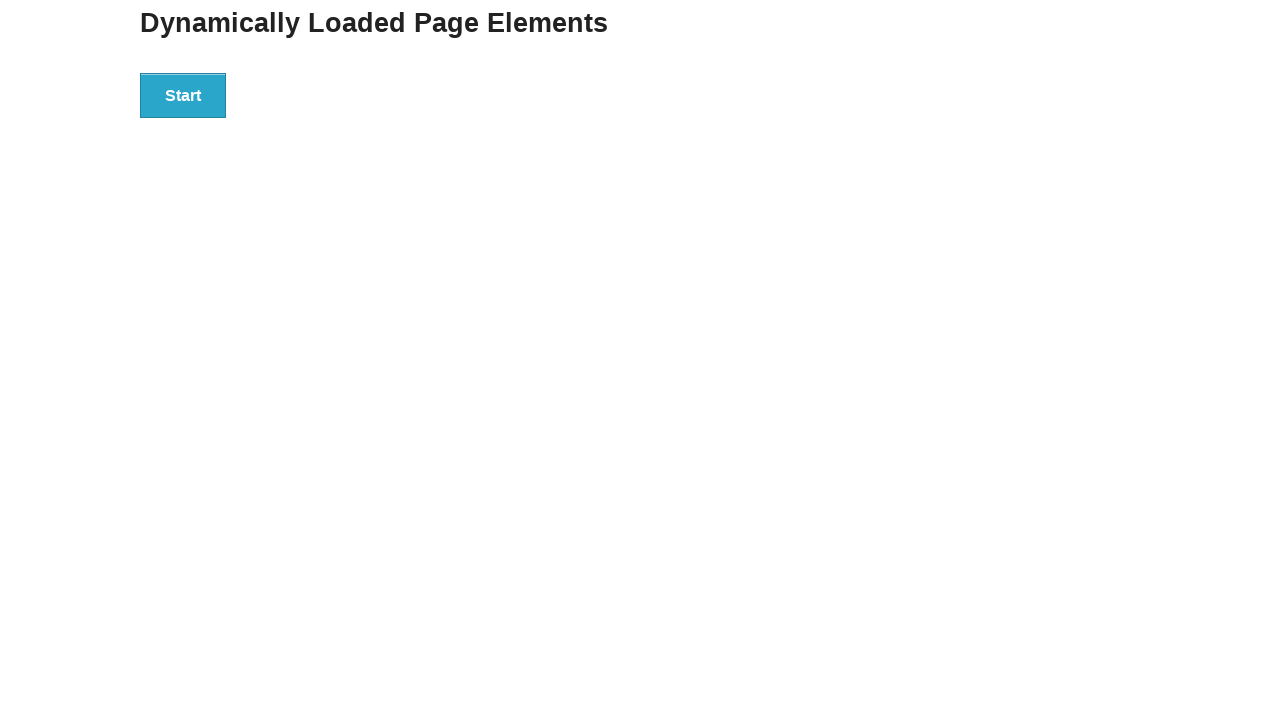

Navigated to dynamic loading test page
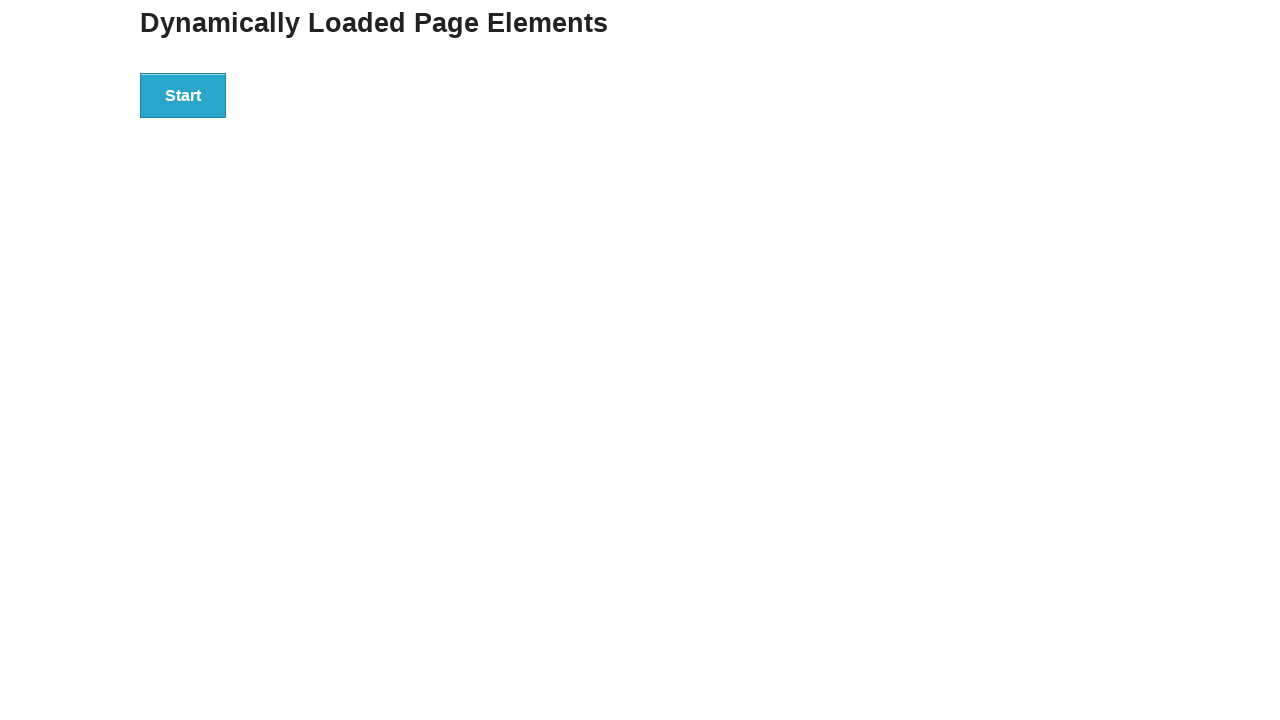

Clicked start button to trigger dynamic loading at (183, 95) on div#start>button
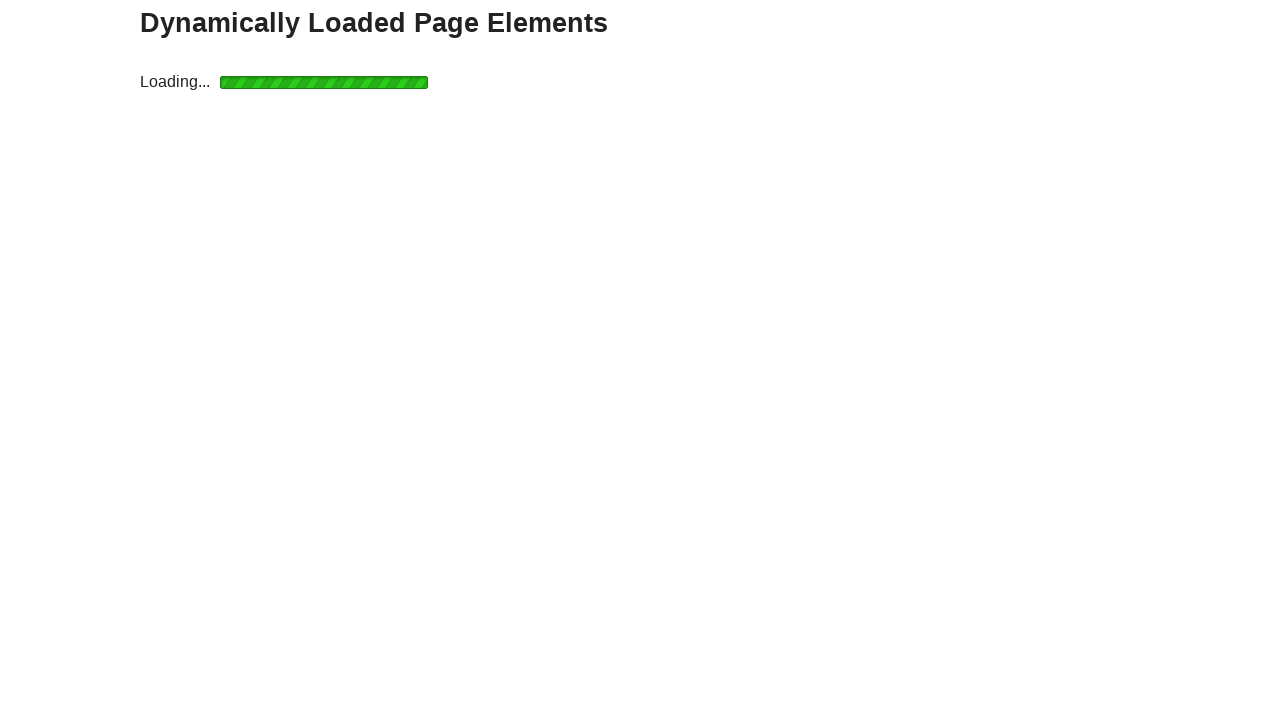

Waited 5 seconds for dynamic content to load
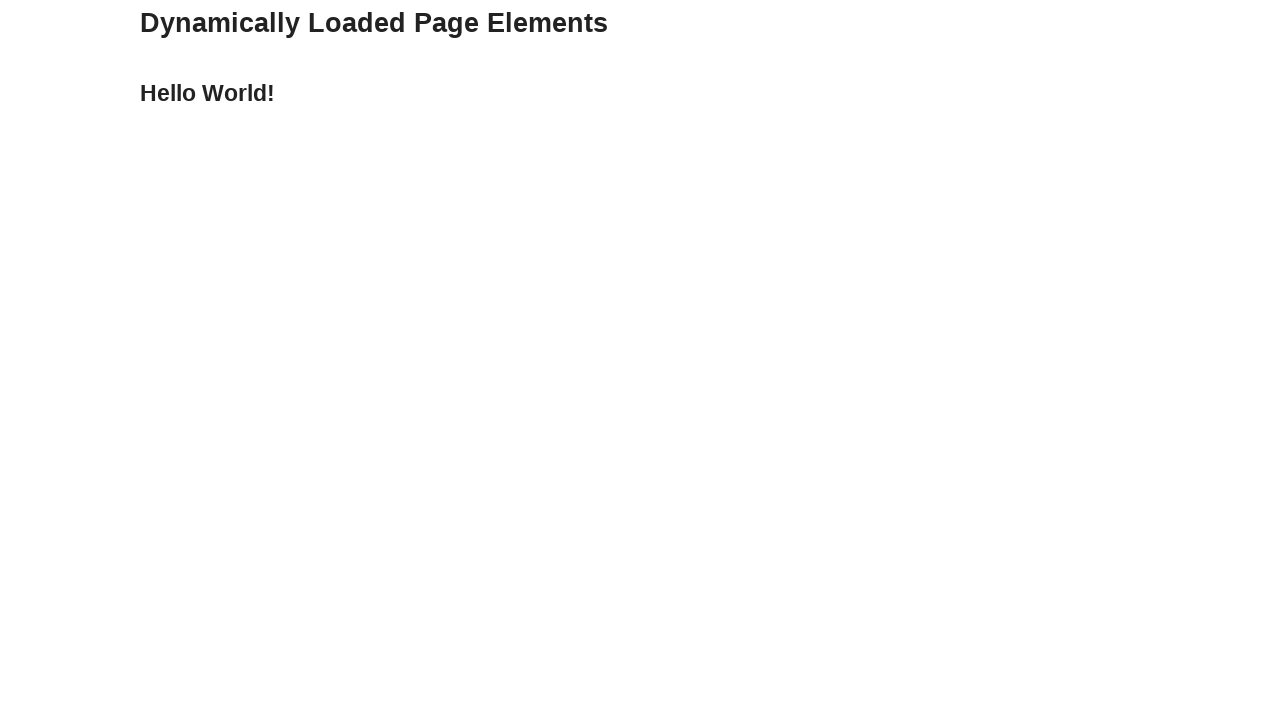

Verified 'Hello World!' text appeared after loading
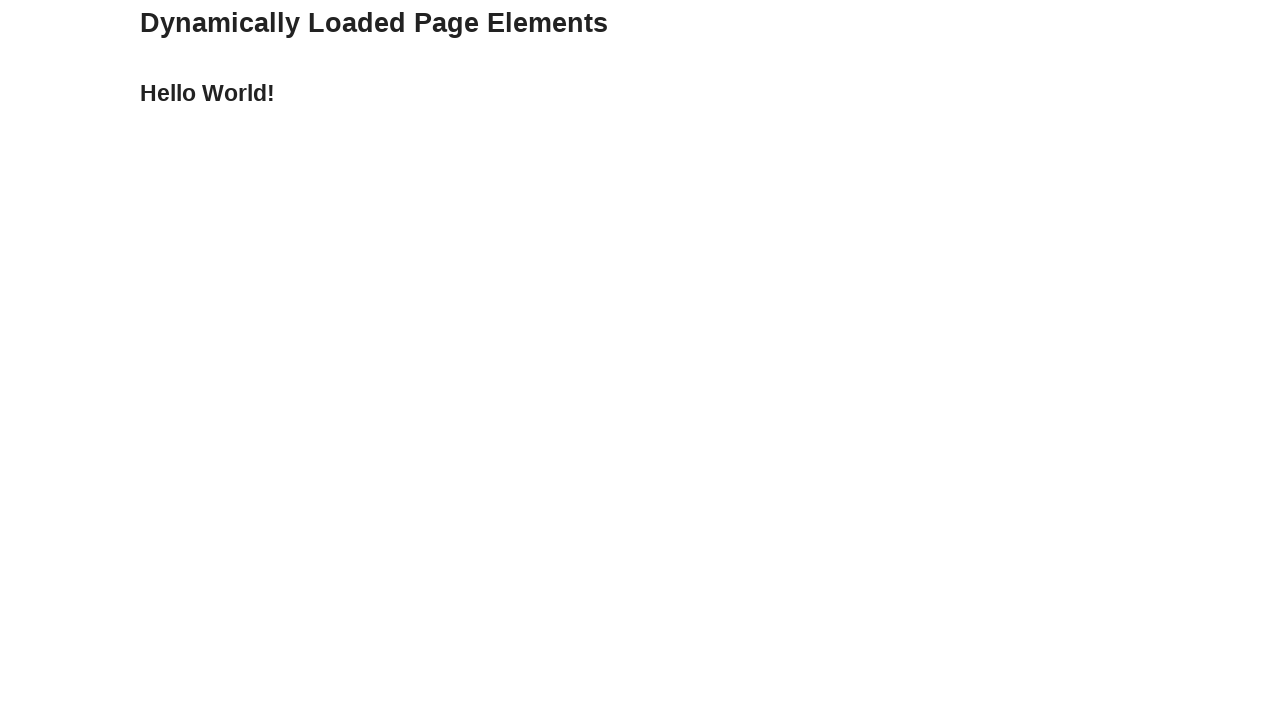

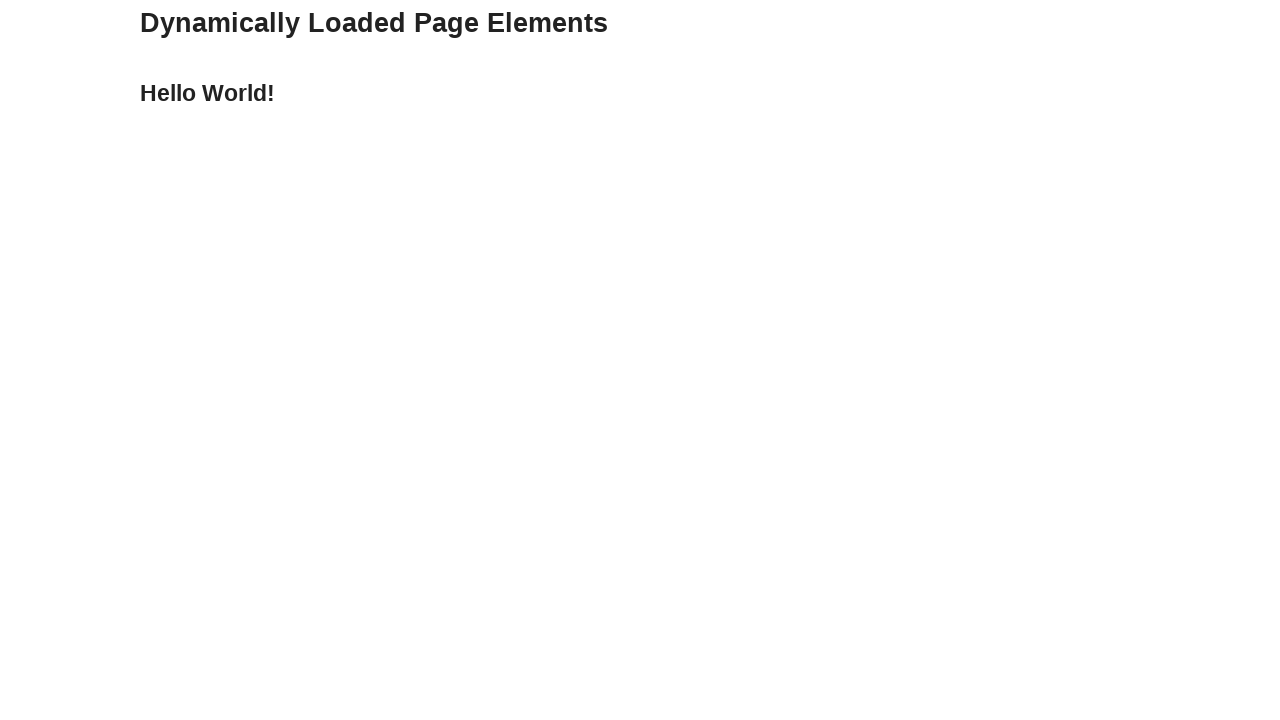